Tests a demo password validation form by checking logo visibility, filling password fields, and submitting the form

Starting URL: http://www.testing-whiz.com/demoscripts/string-operation.html

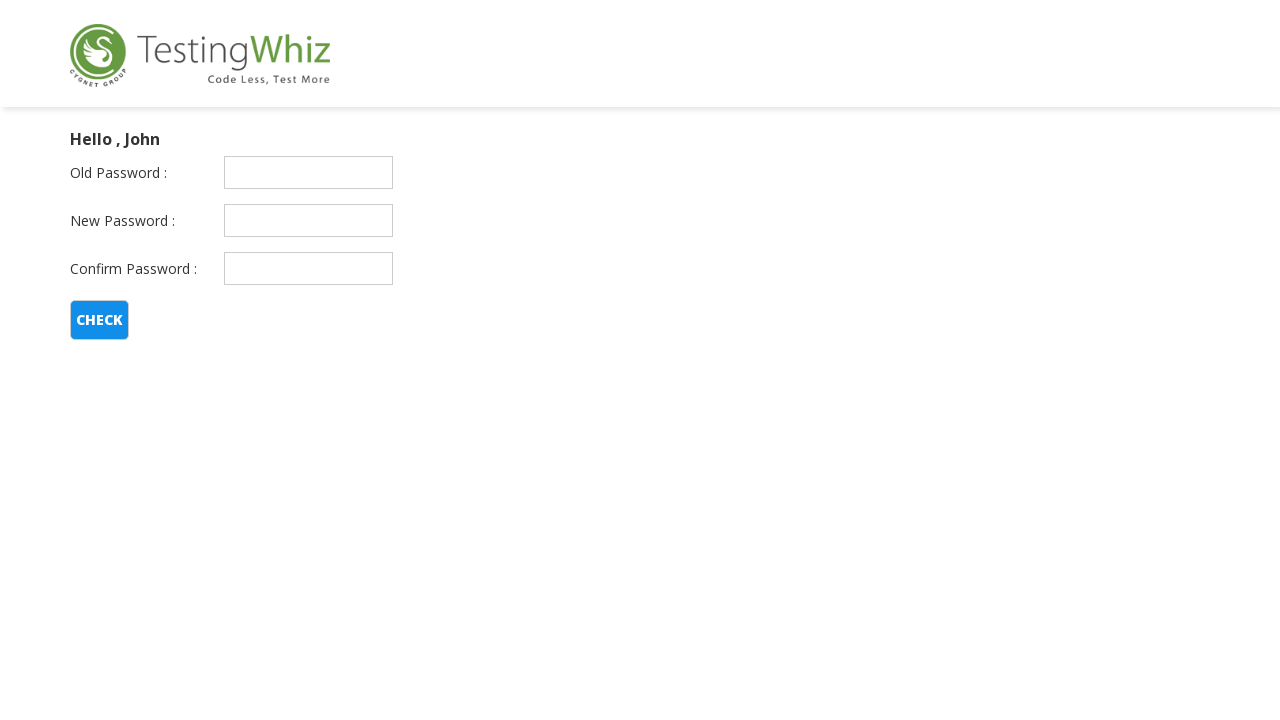

Located TestingWhiz logo element
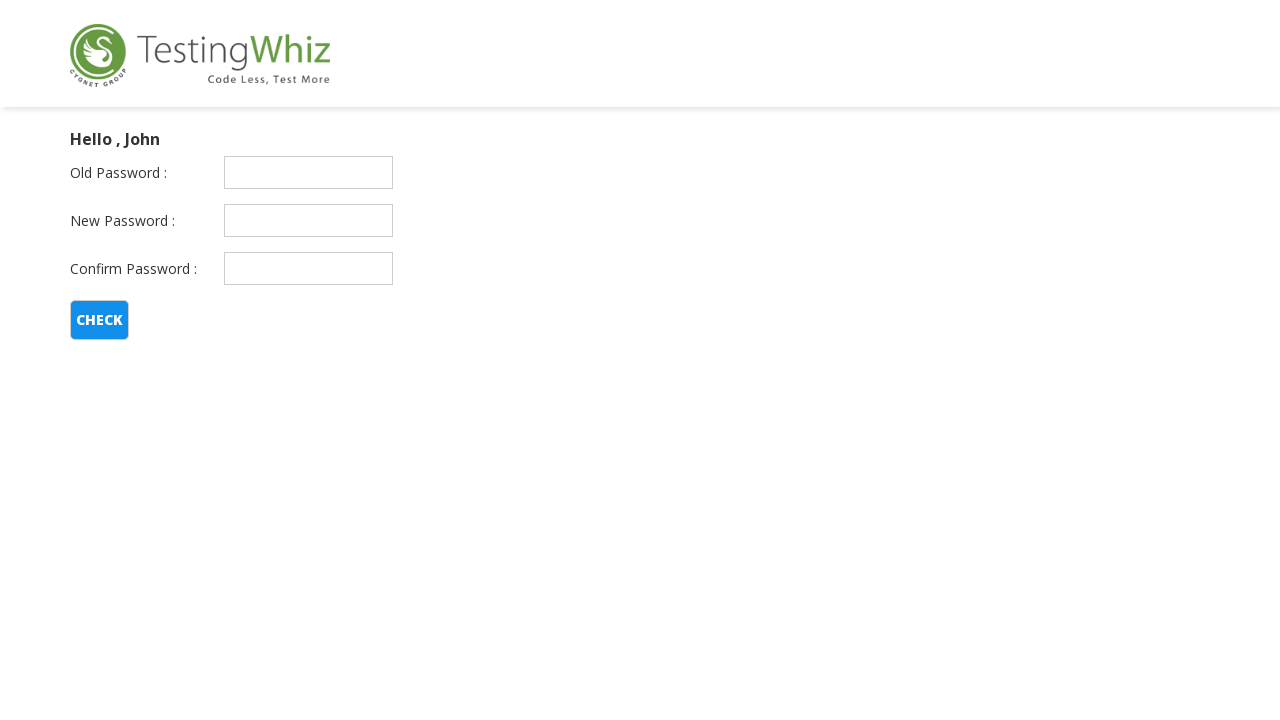

Logo is visible - assertion passed
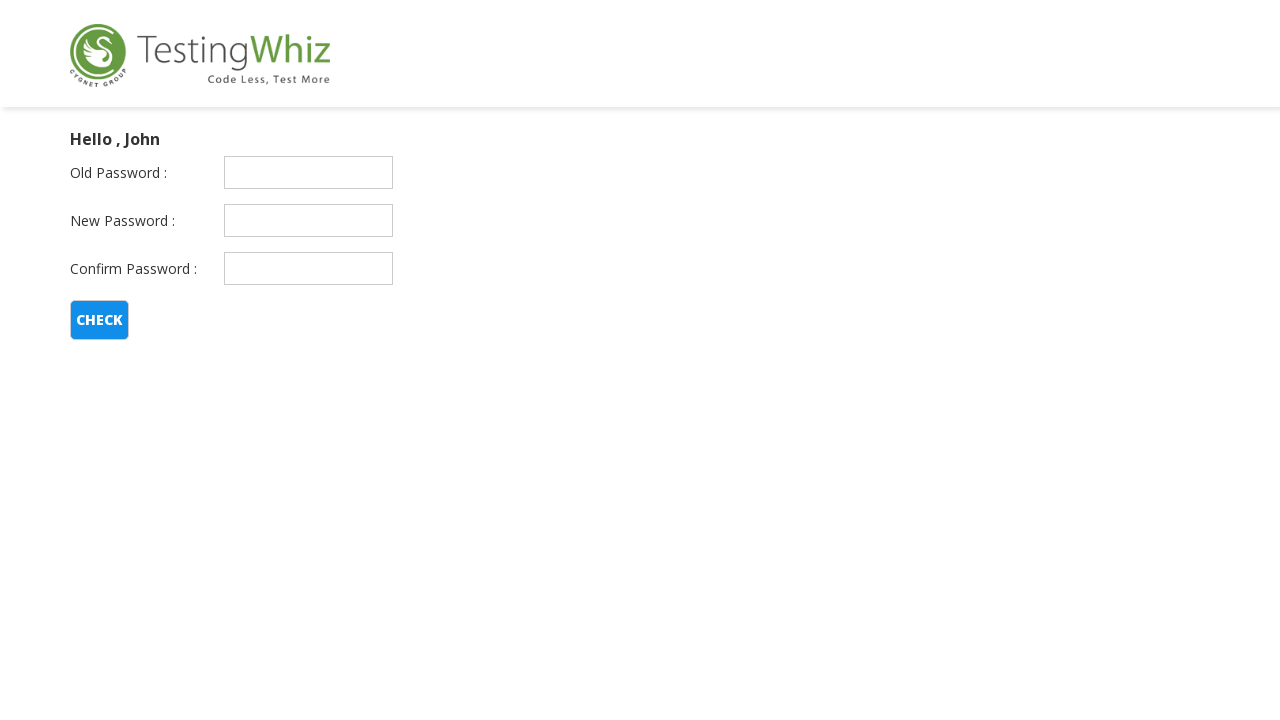

Filled old password field with '1234' on //input[@id='oldPassword']
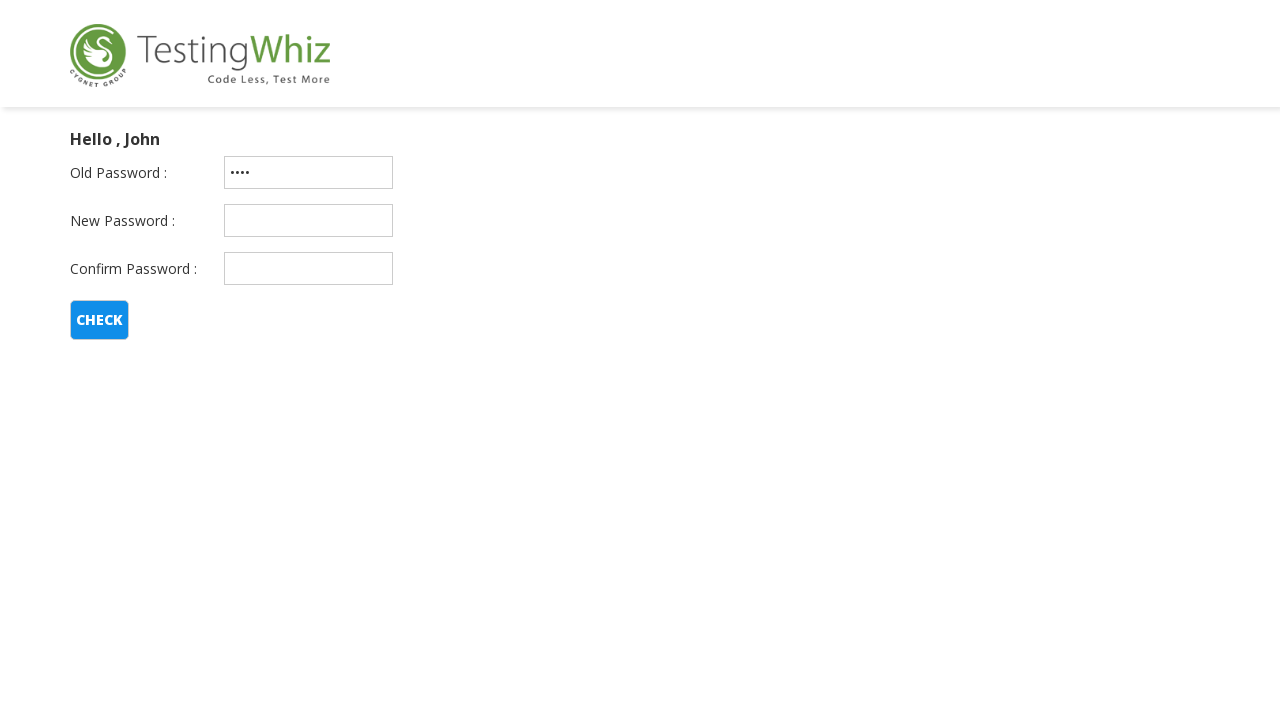

Filled new password field with '1234' on //input[@id='newPassword']
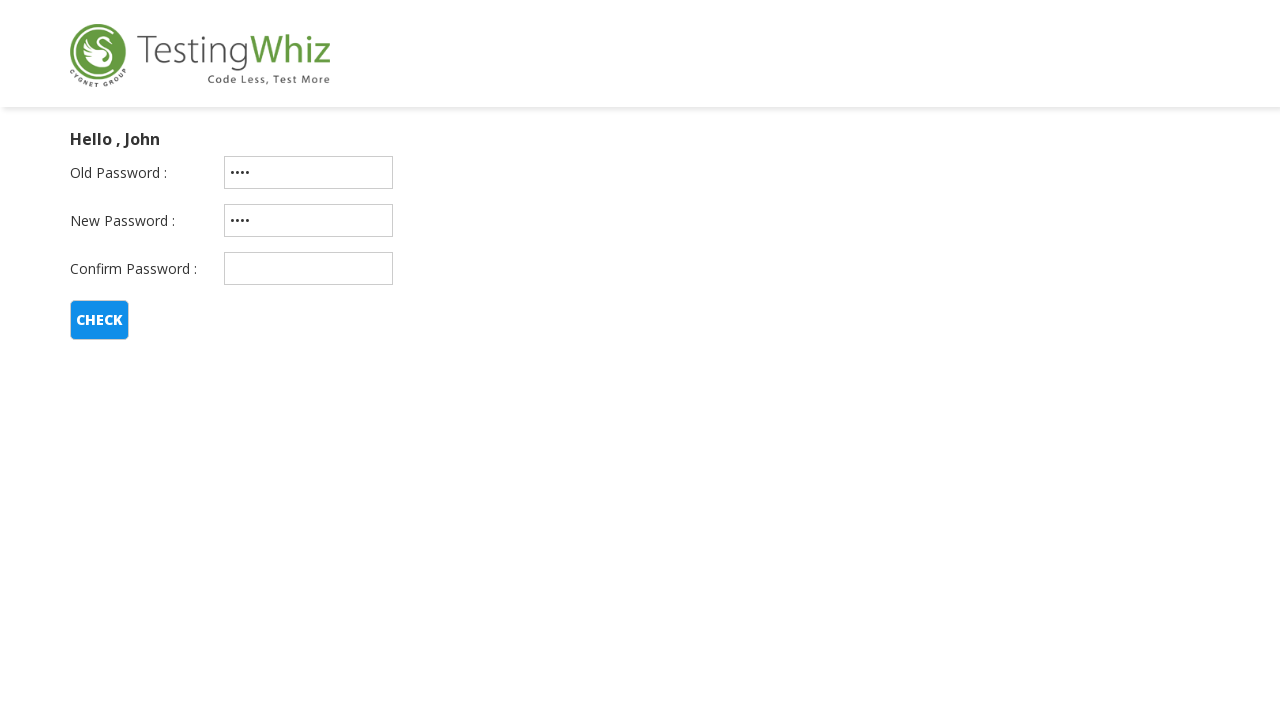

Filled confirm password field with '1234' on //input[@id='confirmPassword']
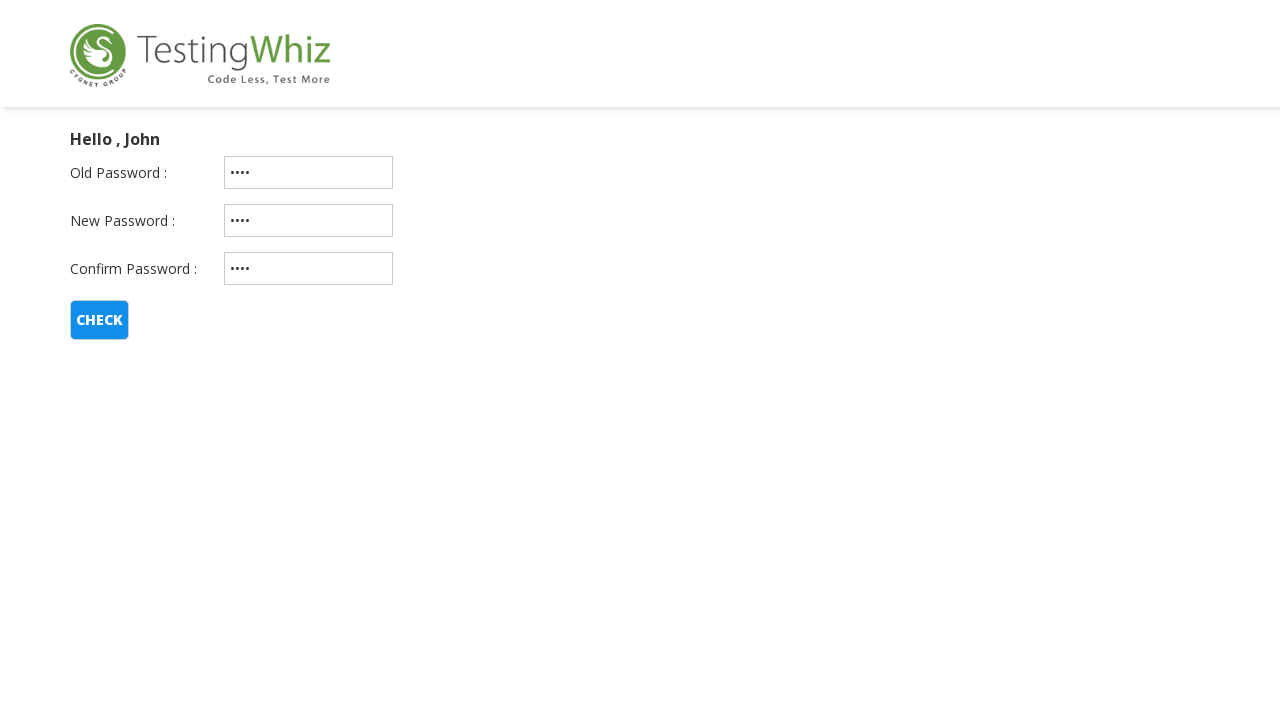

Clicked submit button to validate password form at (100, 320) on xpath=//input[@id='checkSubmitBtnId']
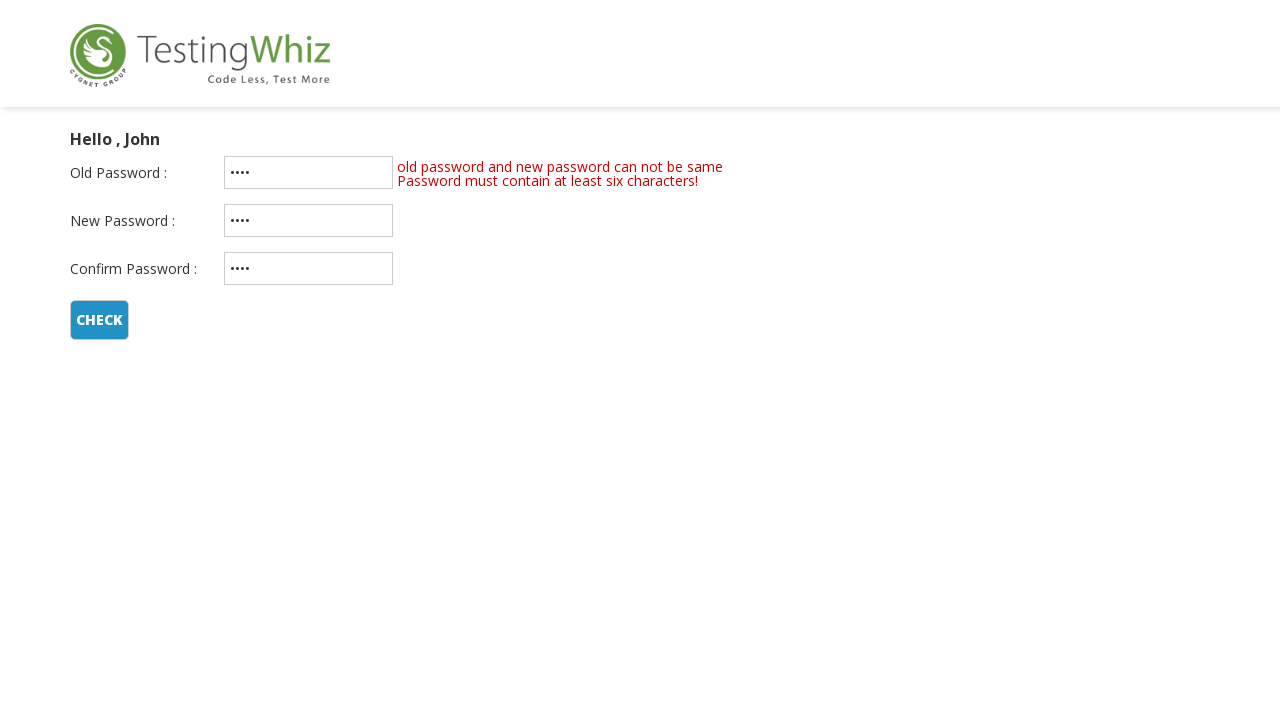

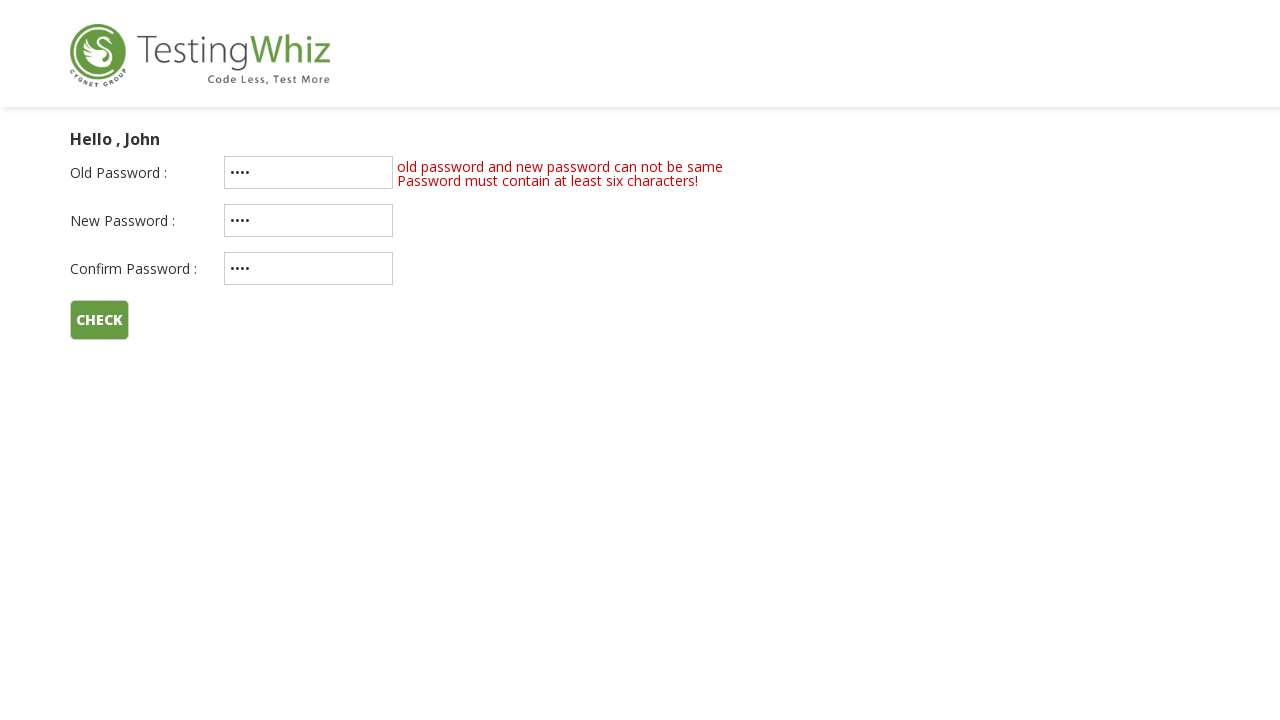